Tests various mouse actions including single click, double click, and right click on different buttons

Starting URL: https://www.tutorialspoint.com/selenium/practice/buttons.php

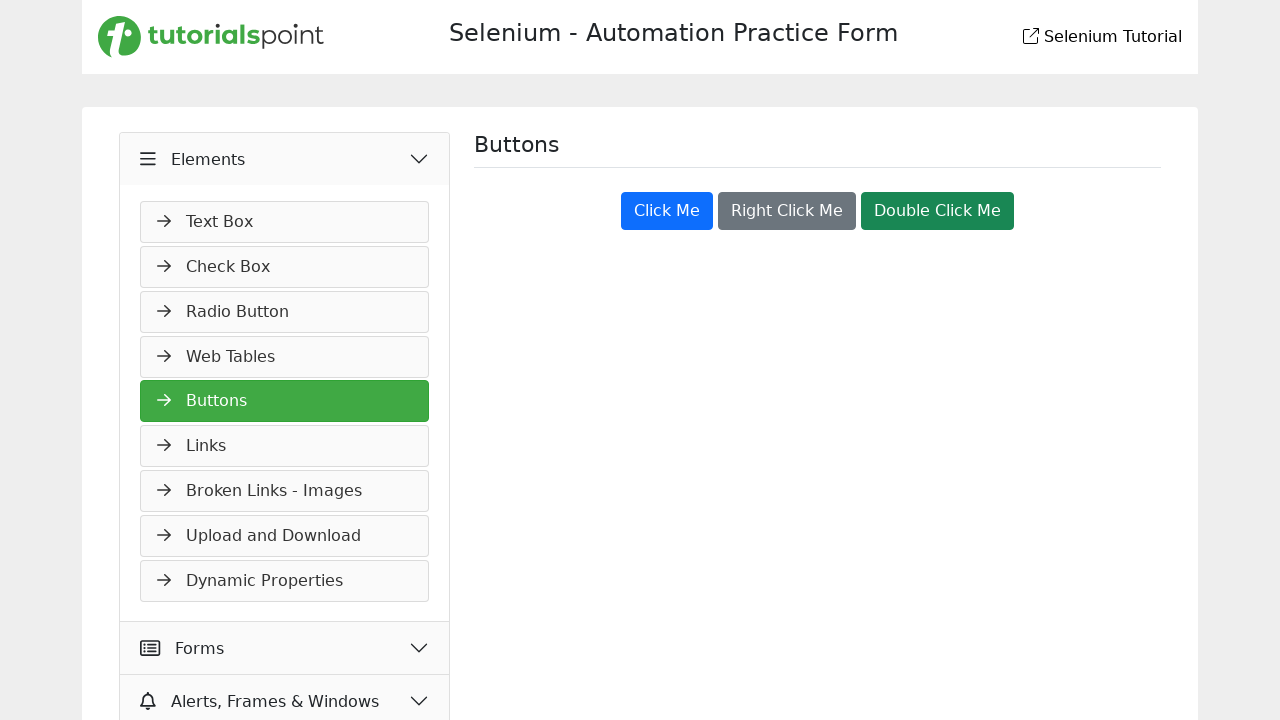

Located the first button element
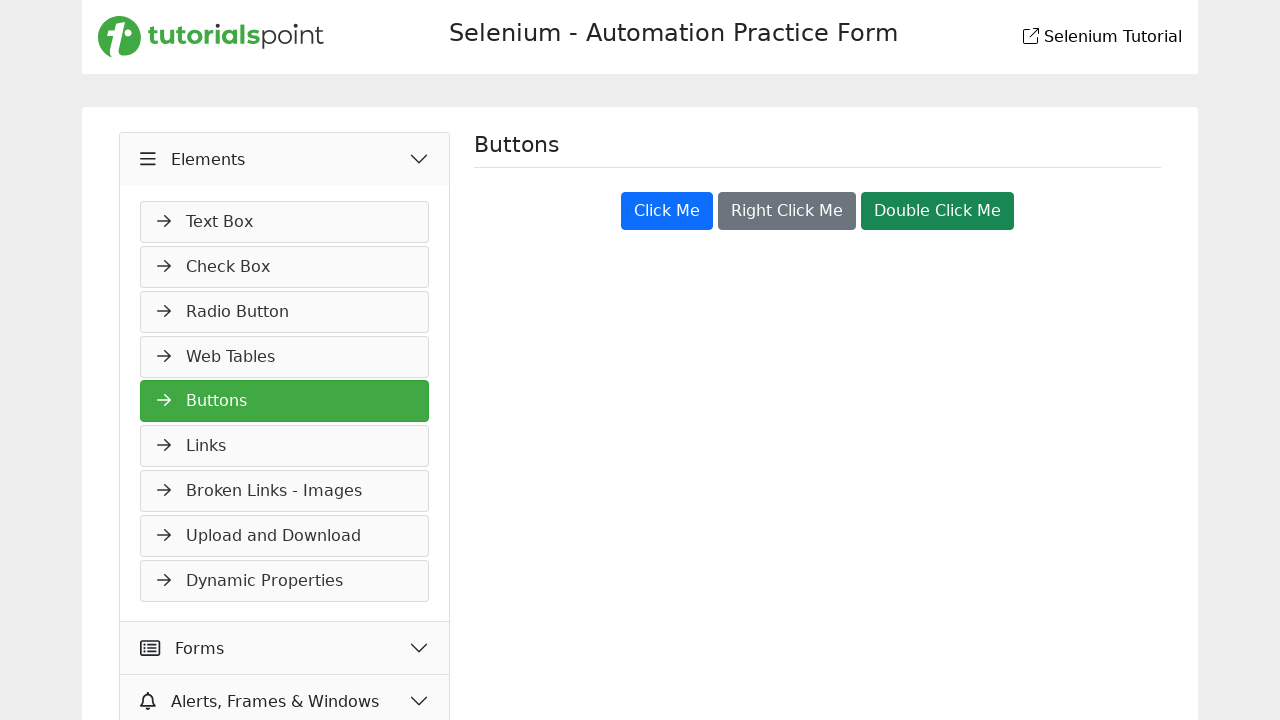

Hovered over the first button at (667, 211) on xpath=/html/body/main/div/div/div[2]/button[1]
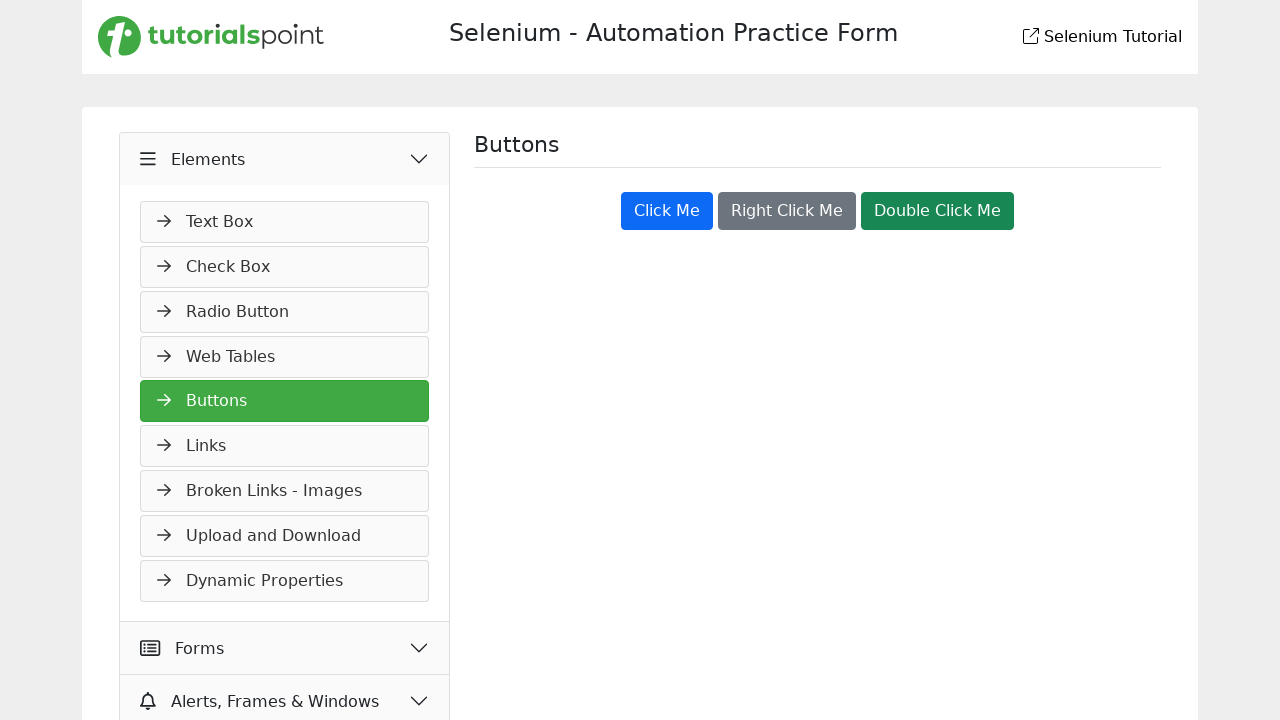

Clicked the first button at (667, 211) on xpath=/html/body/main/div/div/div[2]/button[1]
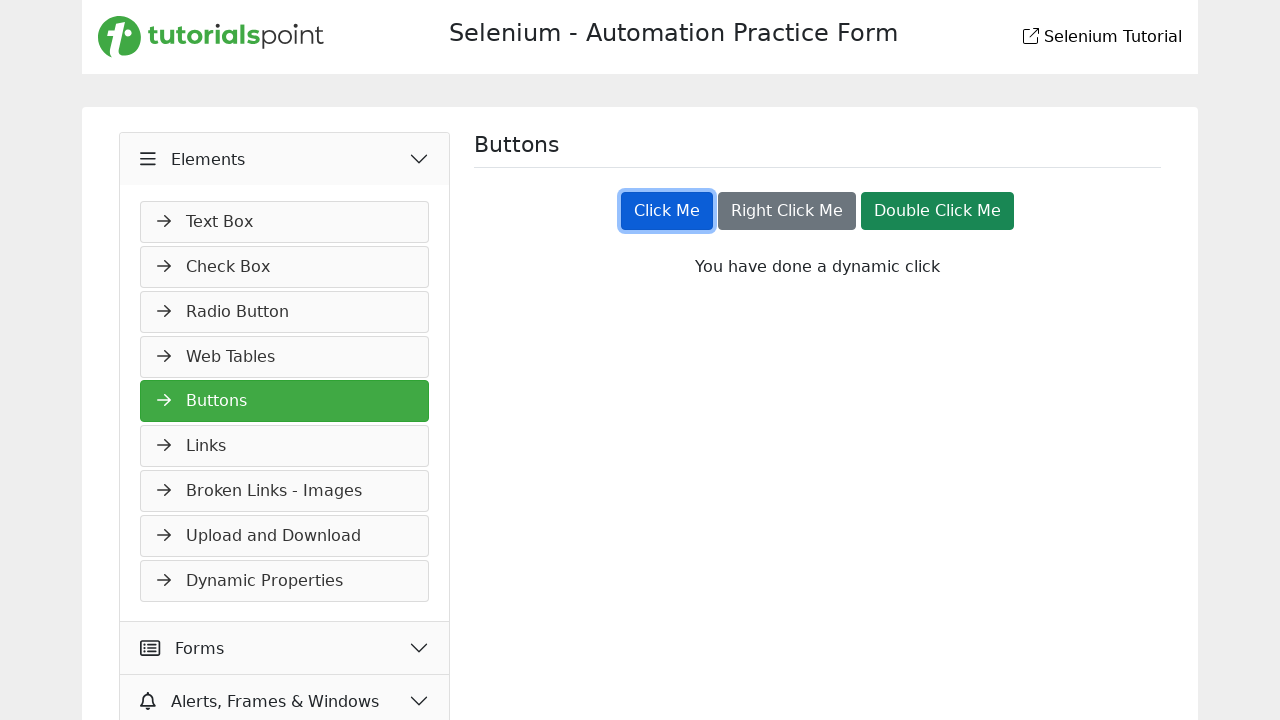

Waited for welcome message to appear after single click
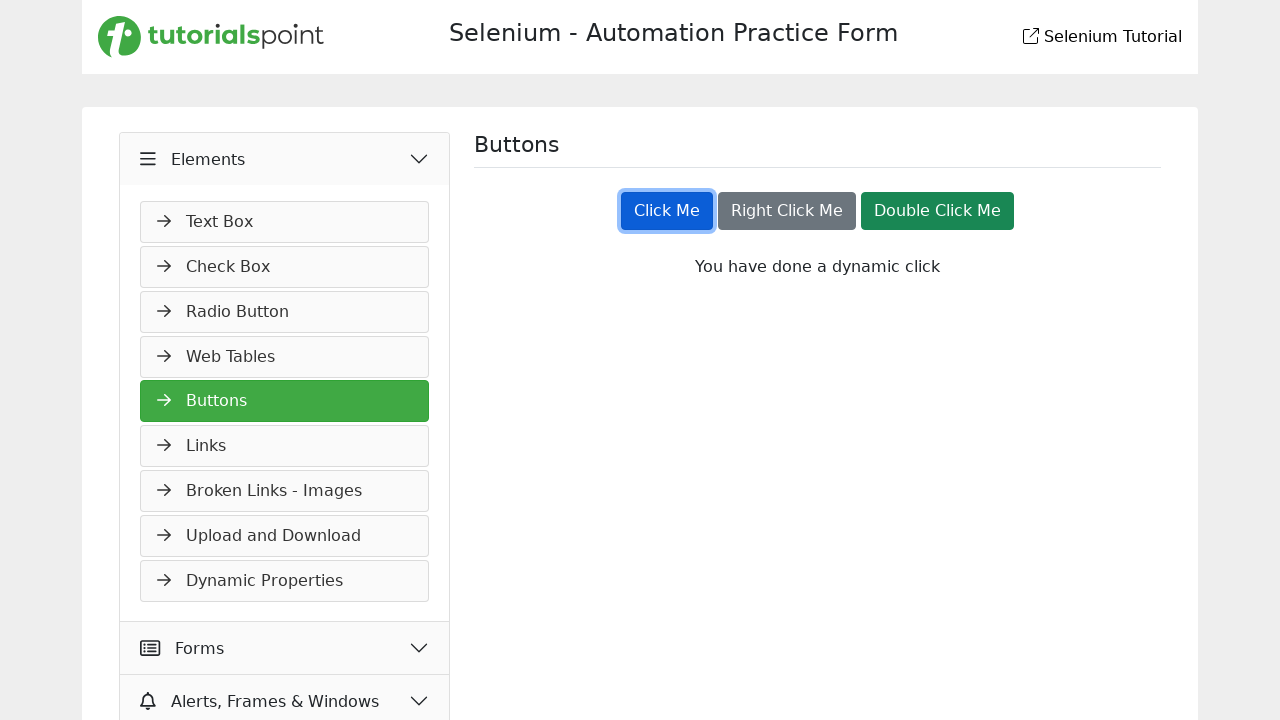

Located the third button element for double-click test
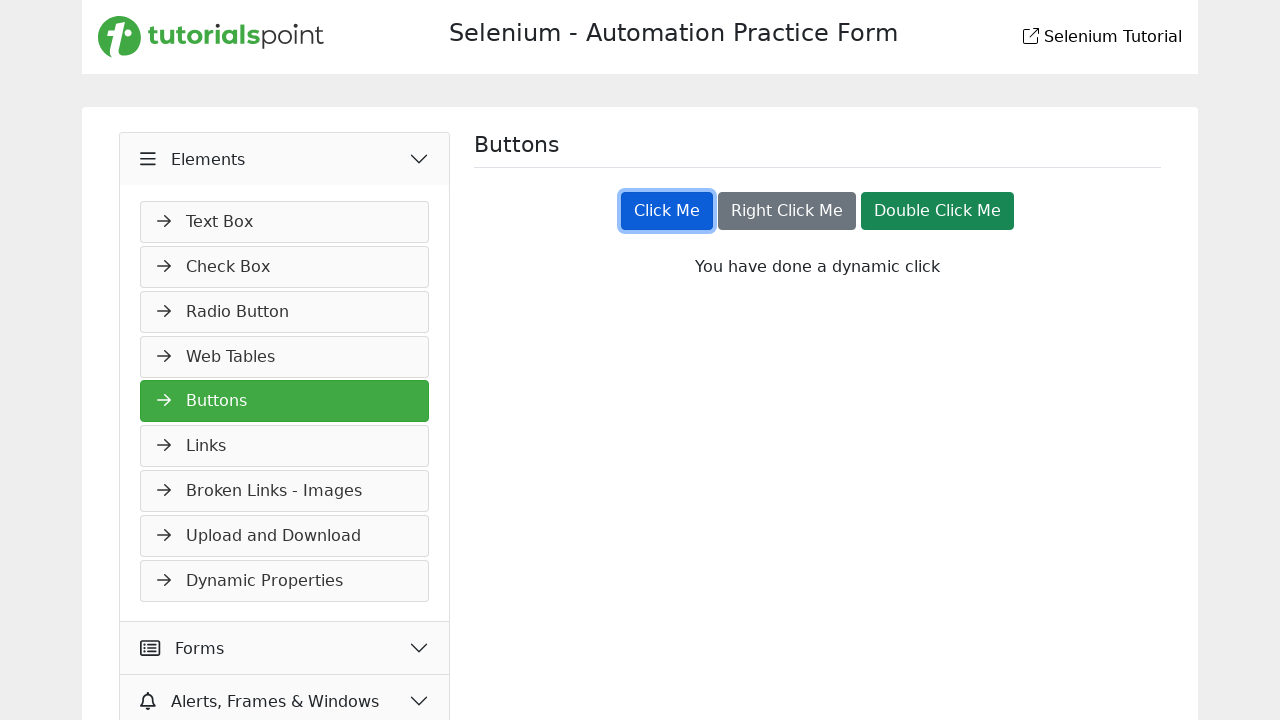

Hovered over the third button at (938, 211) on xpath=/html/body/main/div/div/div[2]/button[3]
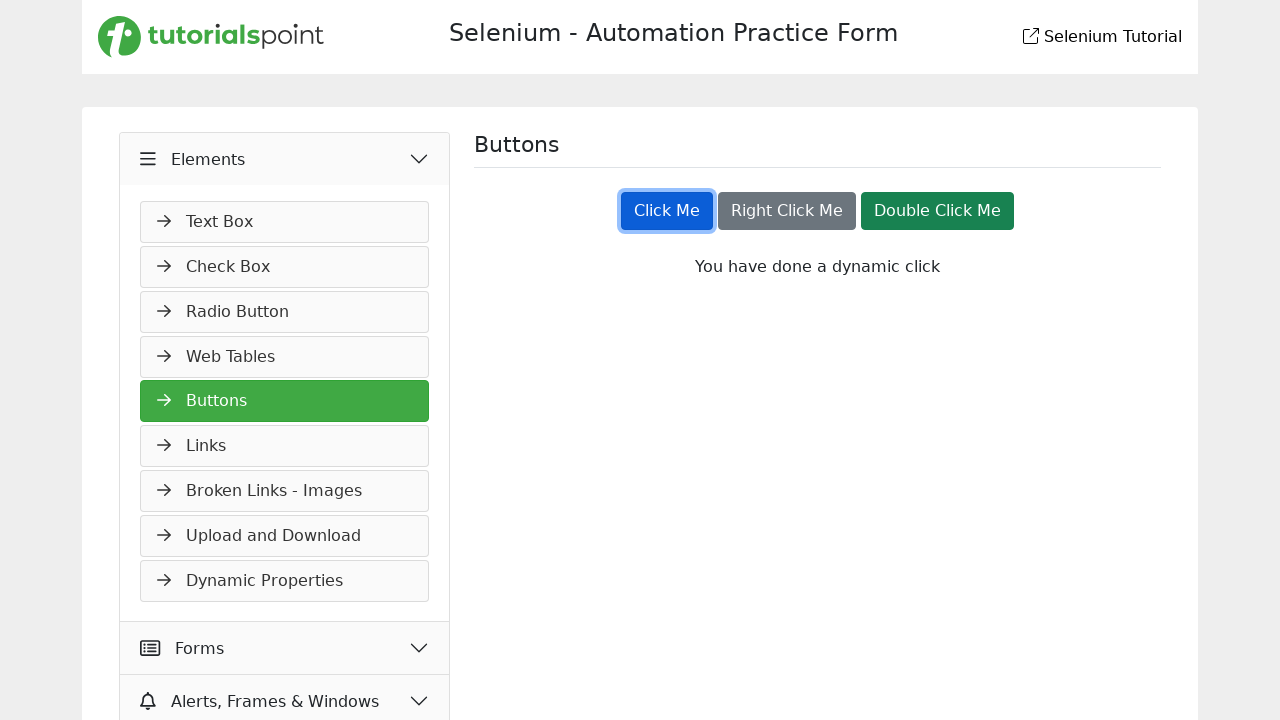

Double-clicked the third button at (938, 211) on xpath=/html/body/main/div/div/div[2]/button[3]
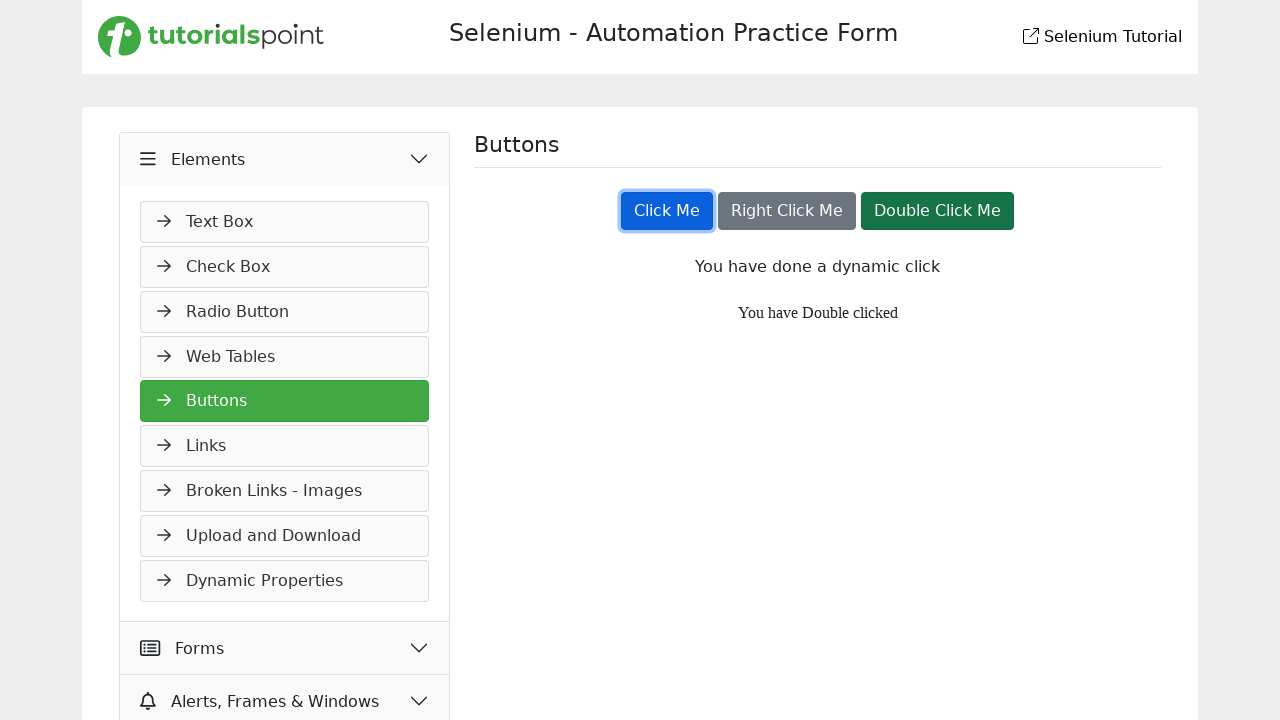

Waited for double-click message to appear
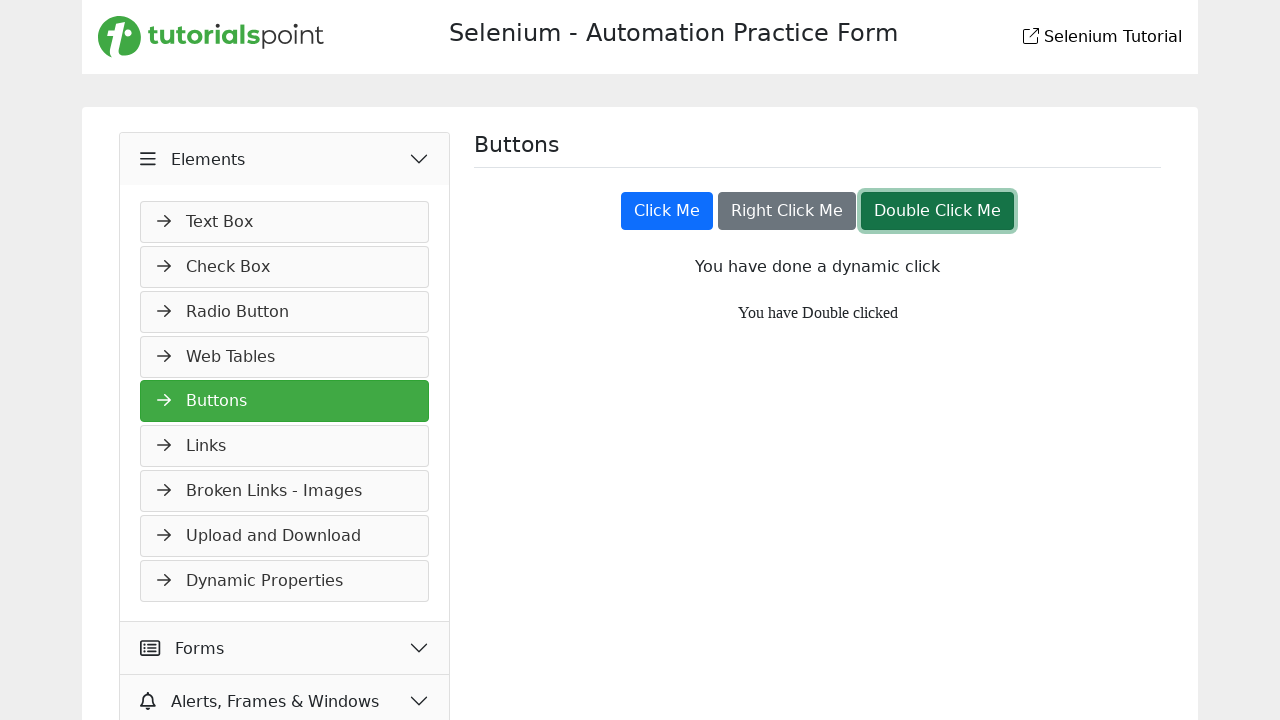

Located the second button element for right-click test
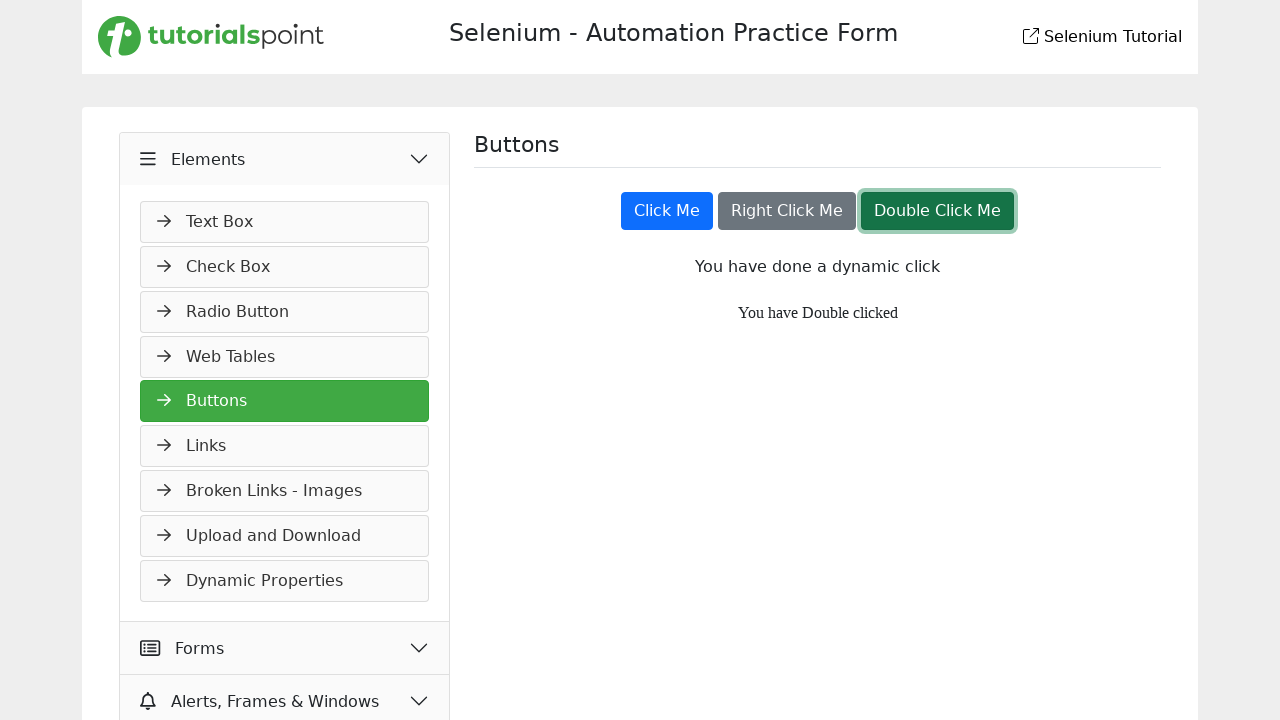

Hovered over the second button at (787, 211) on xpath=/html/body/main/div/div/div[2]/button[2]
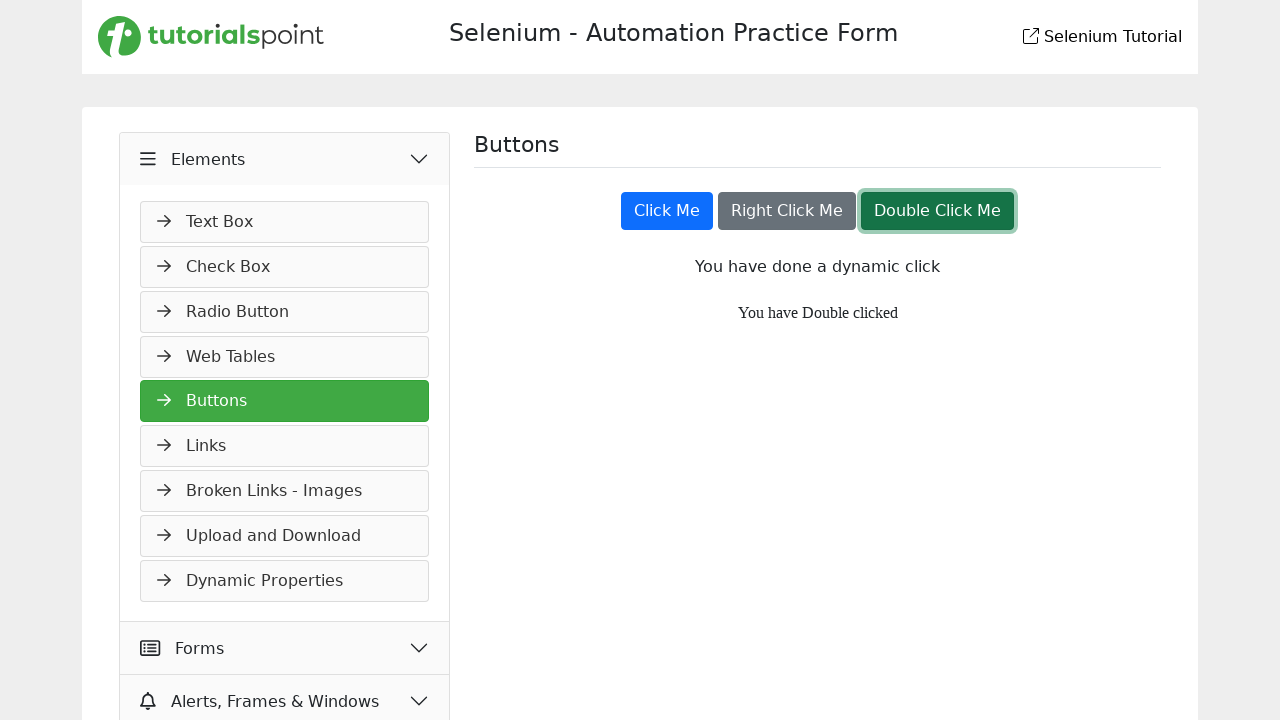

Right-clicked the second button at (787, 211) on xpath=/html/body/main/div/div/div[2]/button[2]
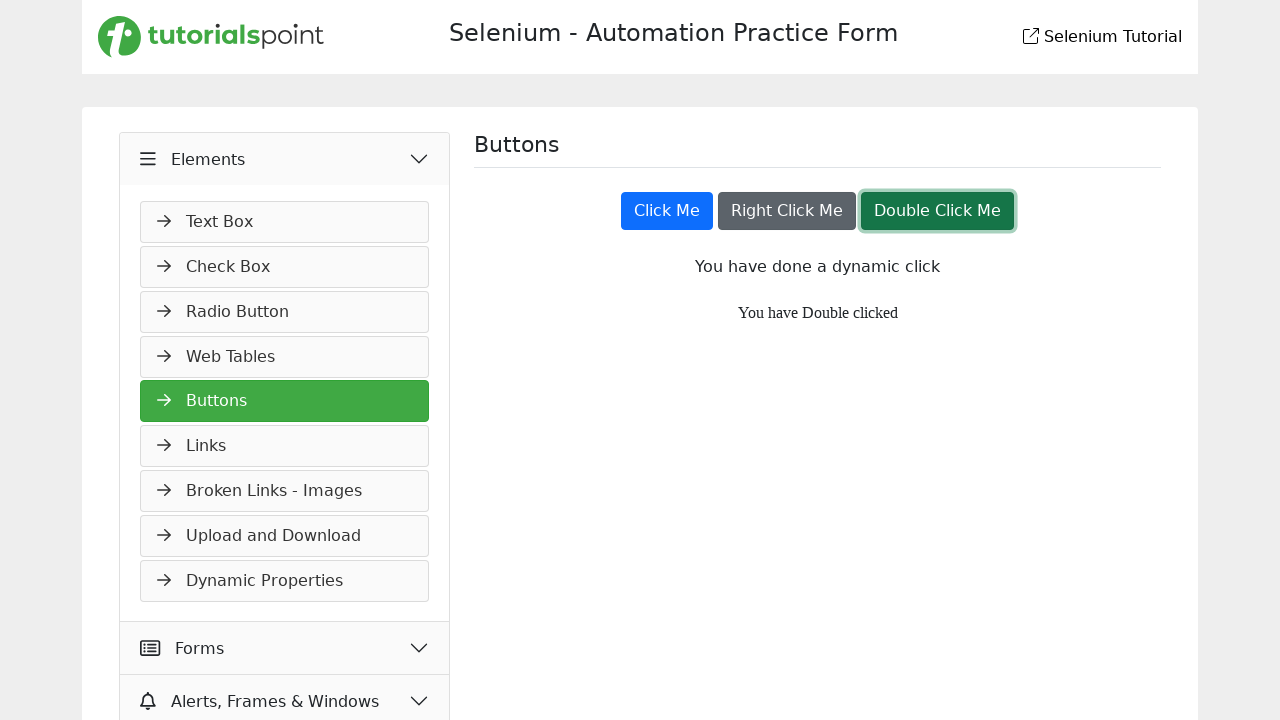

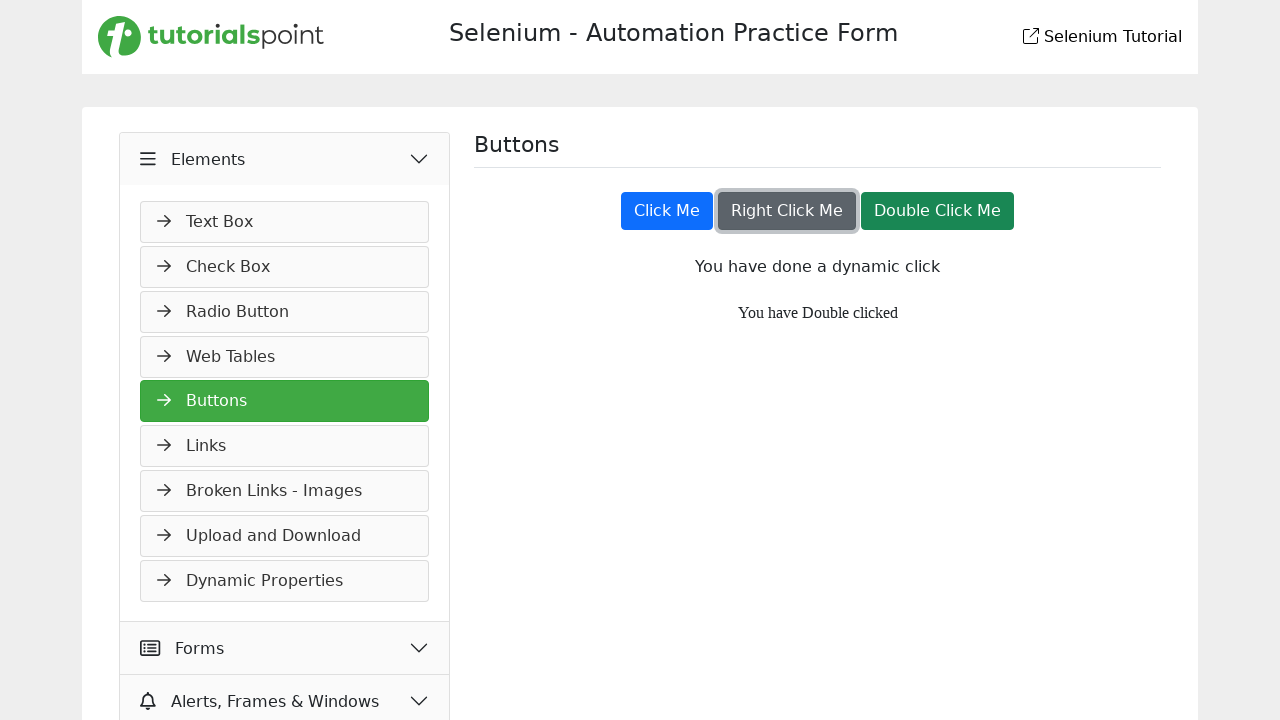